Tests JavaScript prompt dialog handling by clicking a button to trigger a prompt, entering text into the prompt, and accepting it.

Starting URL: http://www.echoecho.com/javascript4.htm

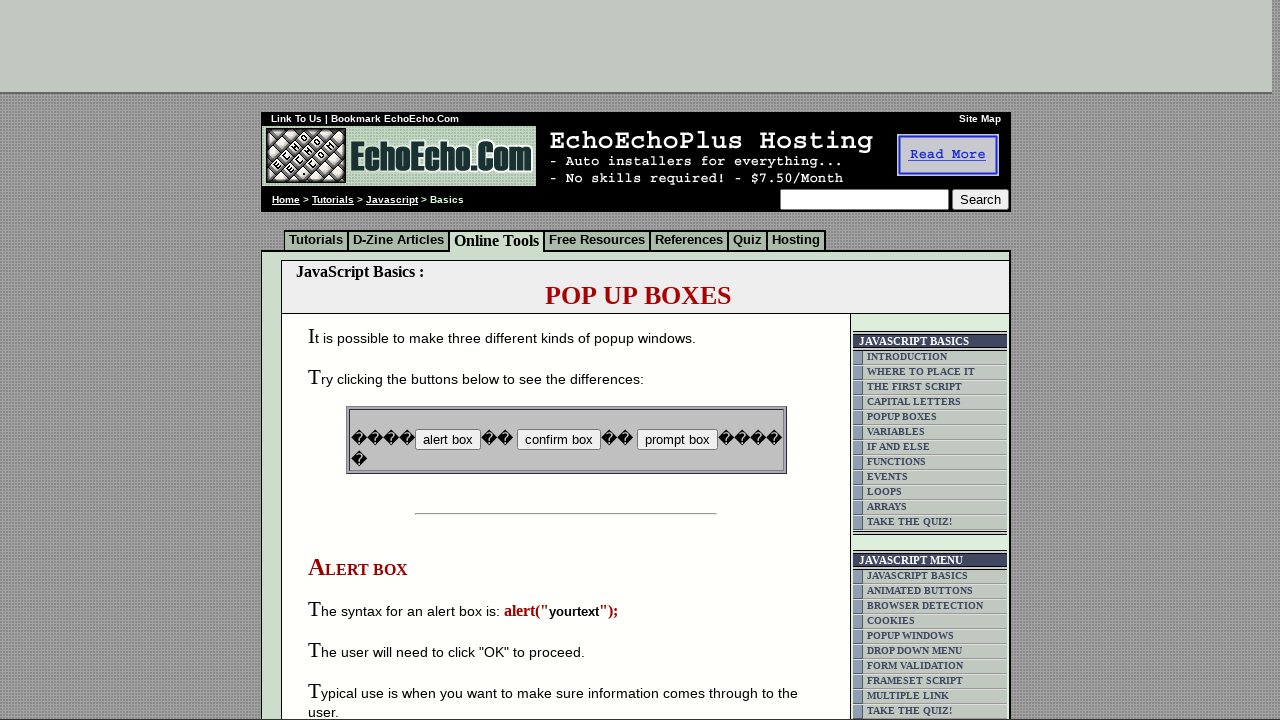

Clicked button to trigger JavaScript prompt dialog at (677, 440) on input[name='B3']
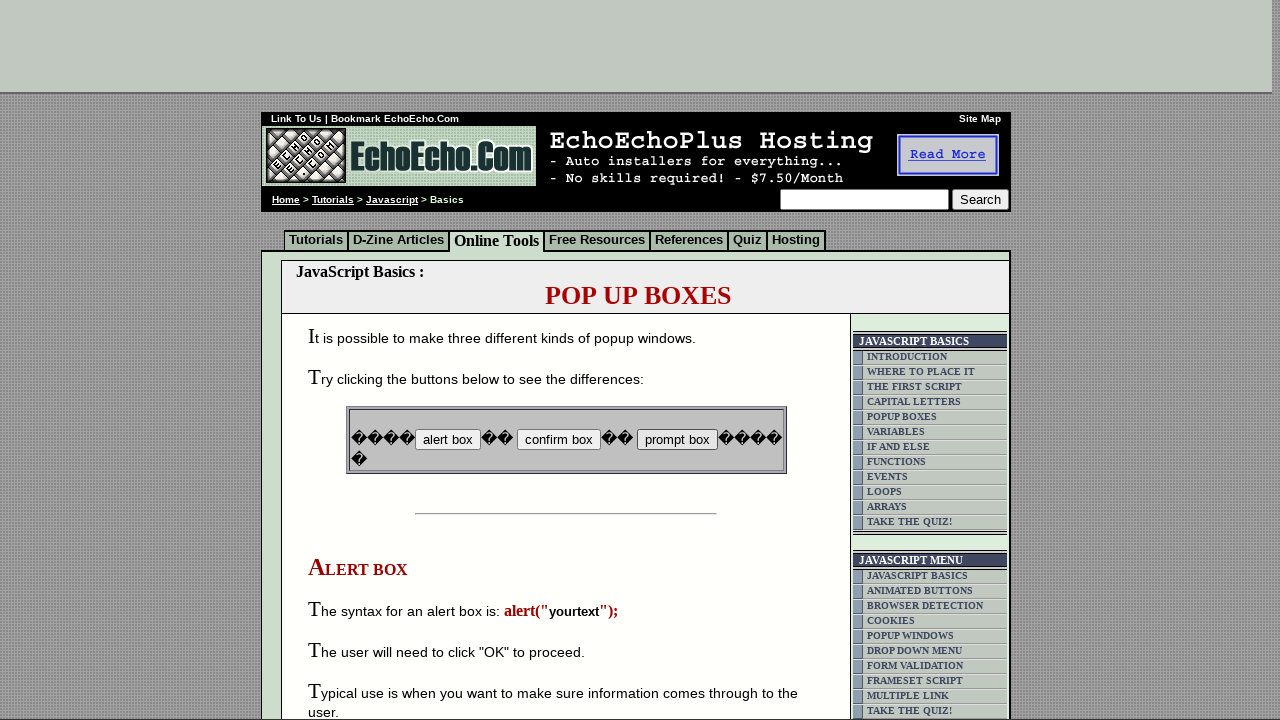

Set up dialog handler to accept prompt with 'Test Data'
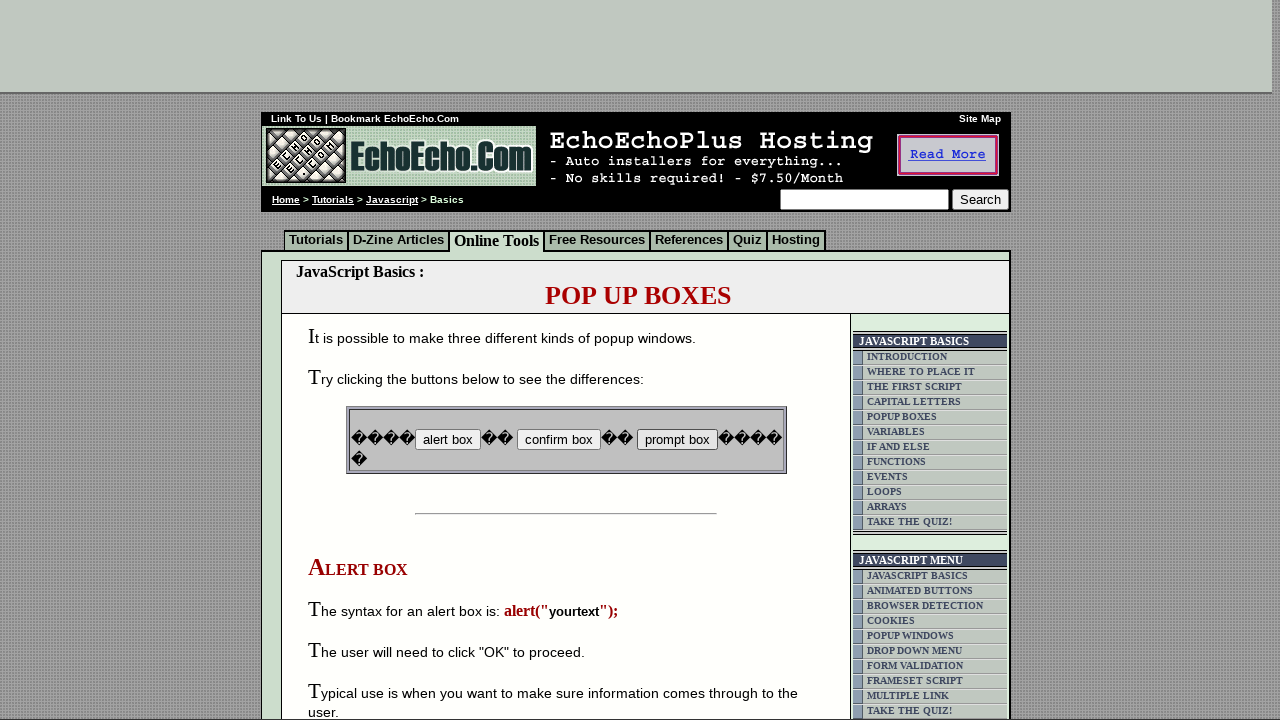

Clicked button again to trigger prompt dialog at (677, 440) on input[name='B3']
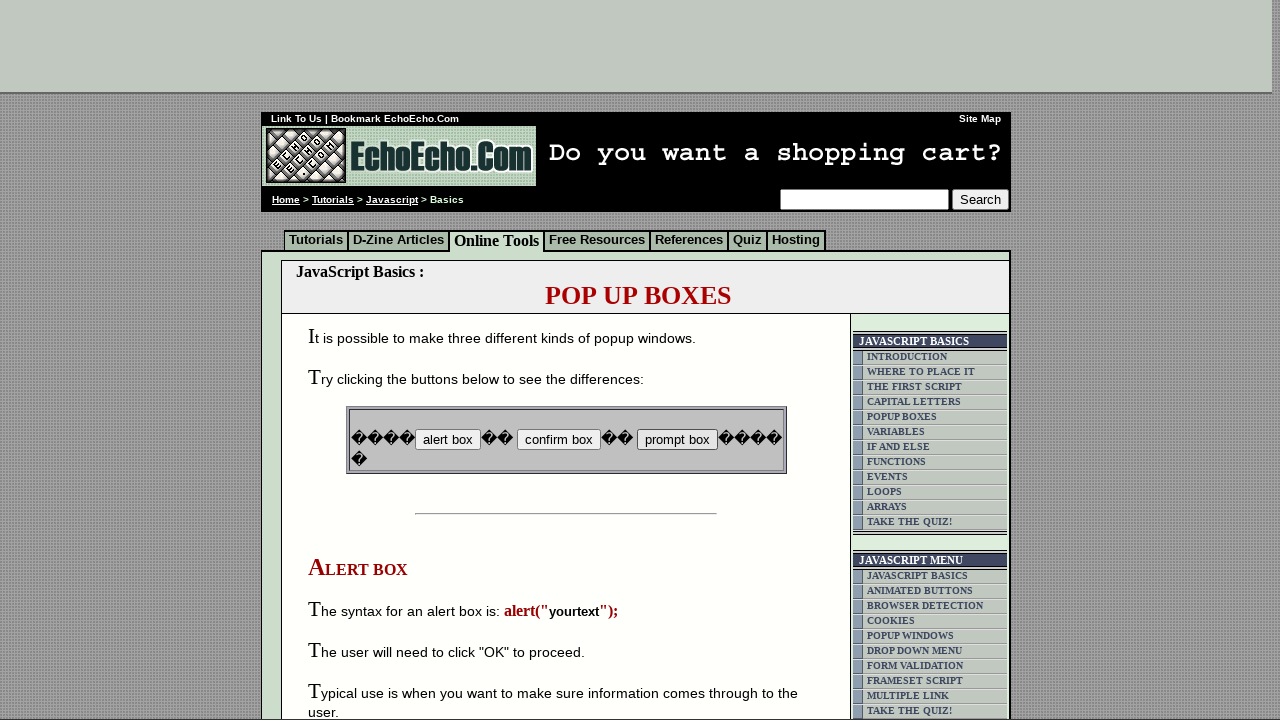

Waited for dialog interaction to complete
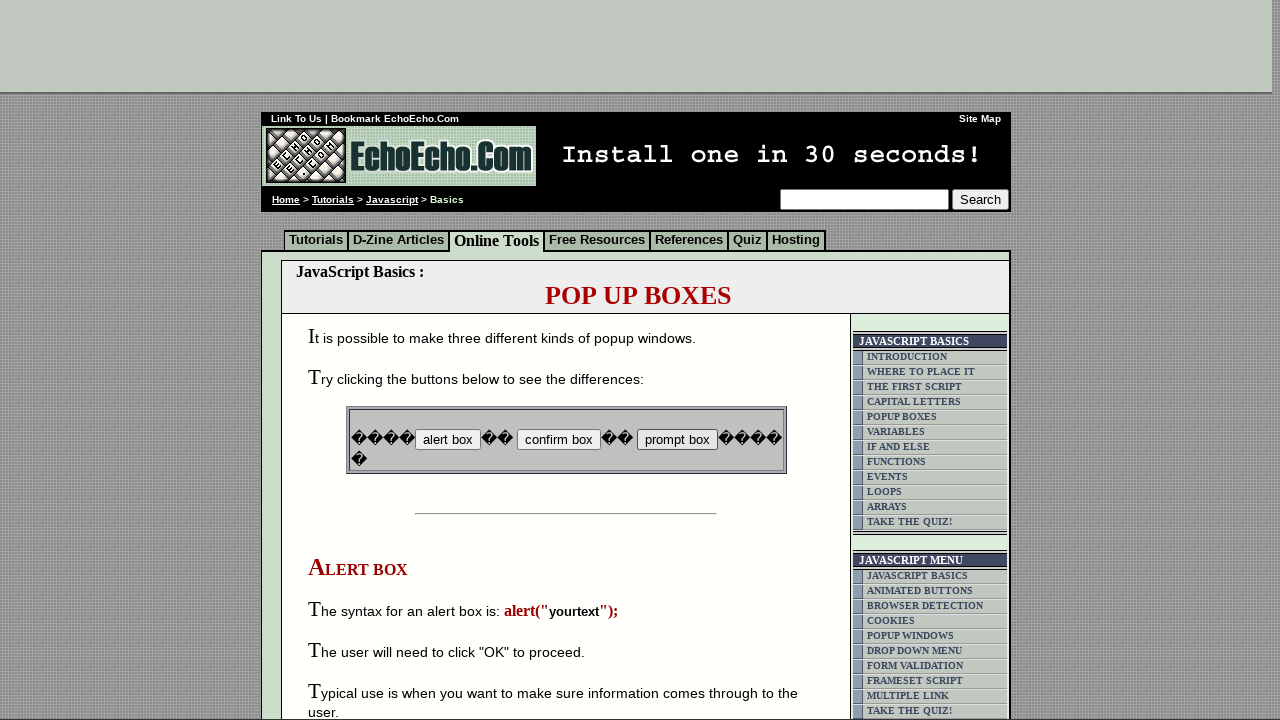

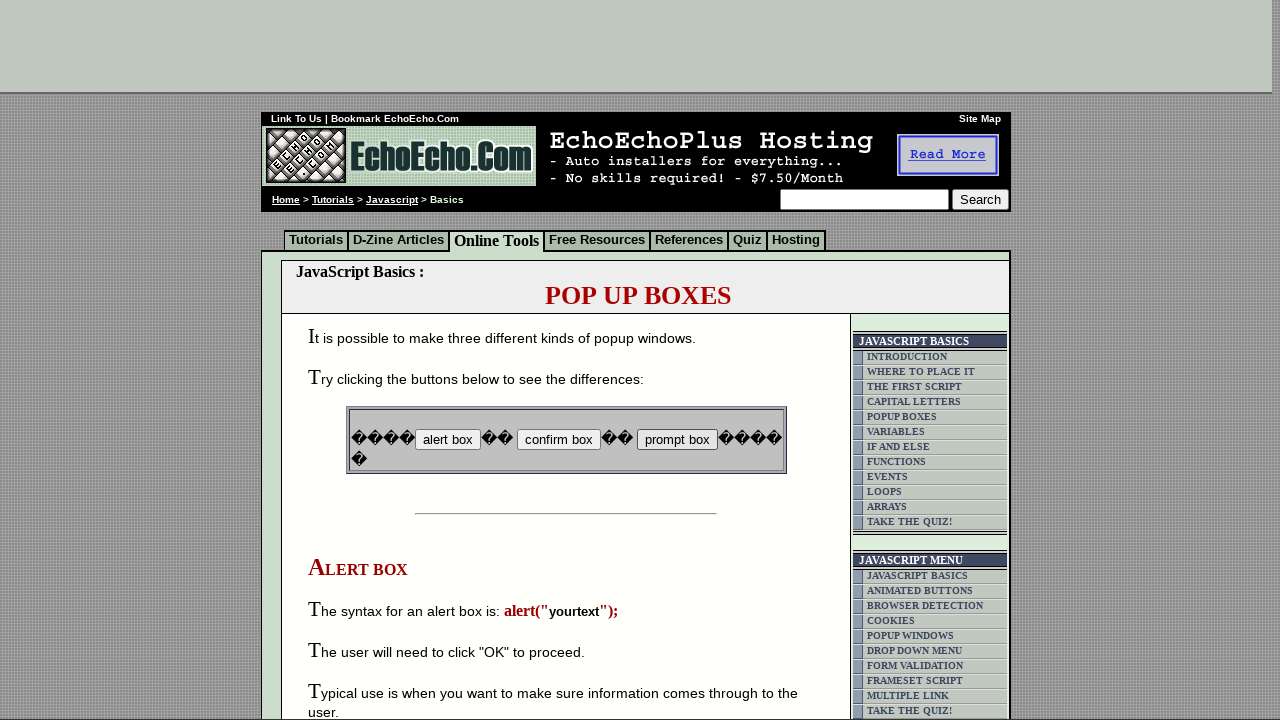